Navigates to DemoQA site, clicks on Alerts, Frame & Windows section, then switches to an iframe and retrieves text from a heading element inside the frame

Starting URL: https://demoqa.com/

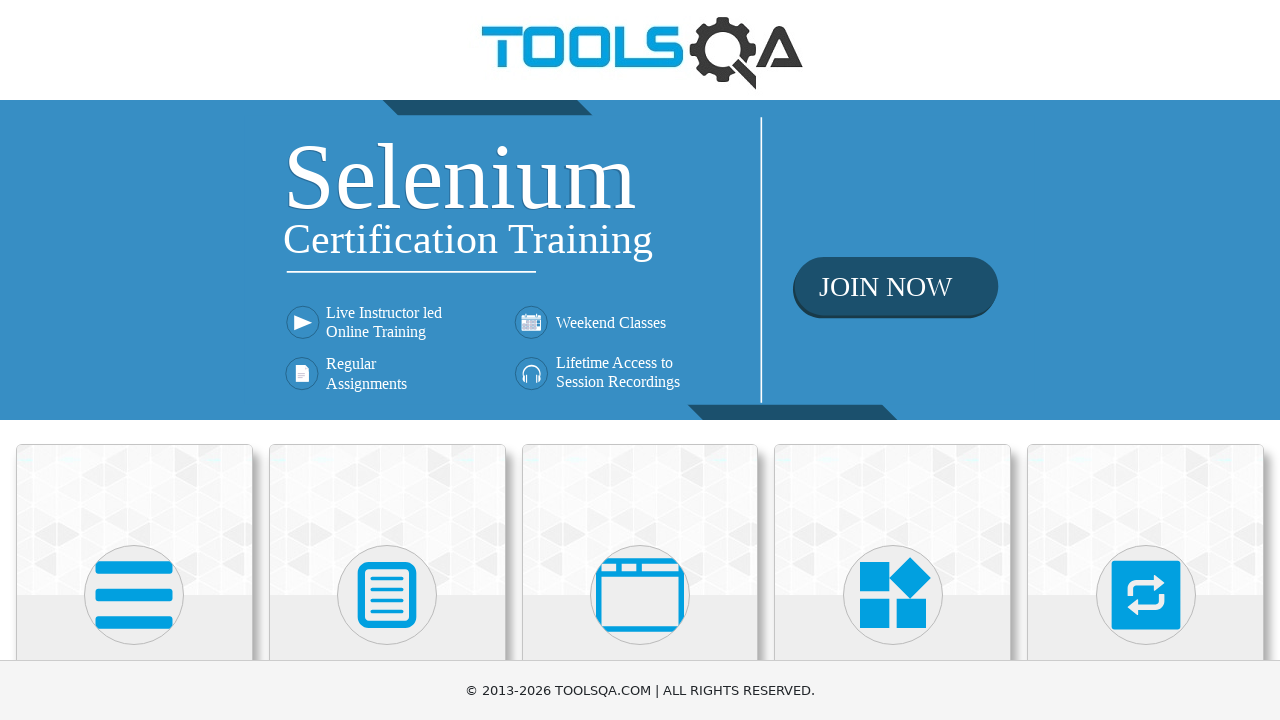

Scrolled to Alerts, Frame & Windows section
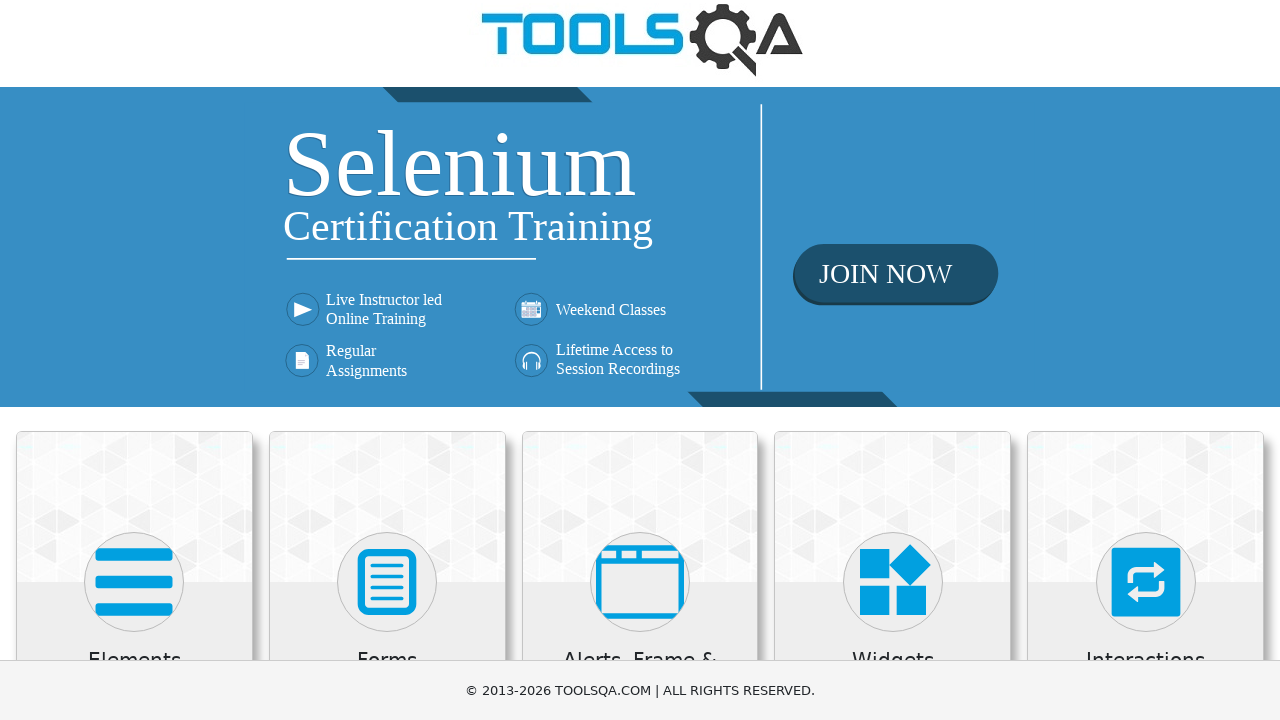

Clicked on Alerts, Frame & Windows section at (640, 360) on xpath=(//div[contains(.,'Alerts, Frame & Windows')])[last()]
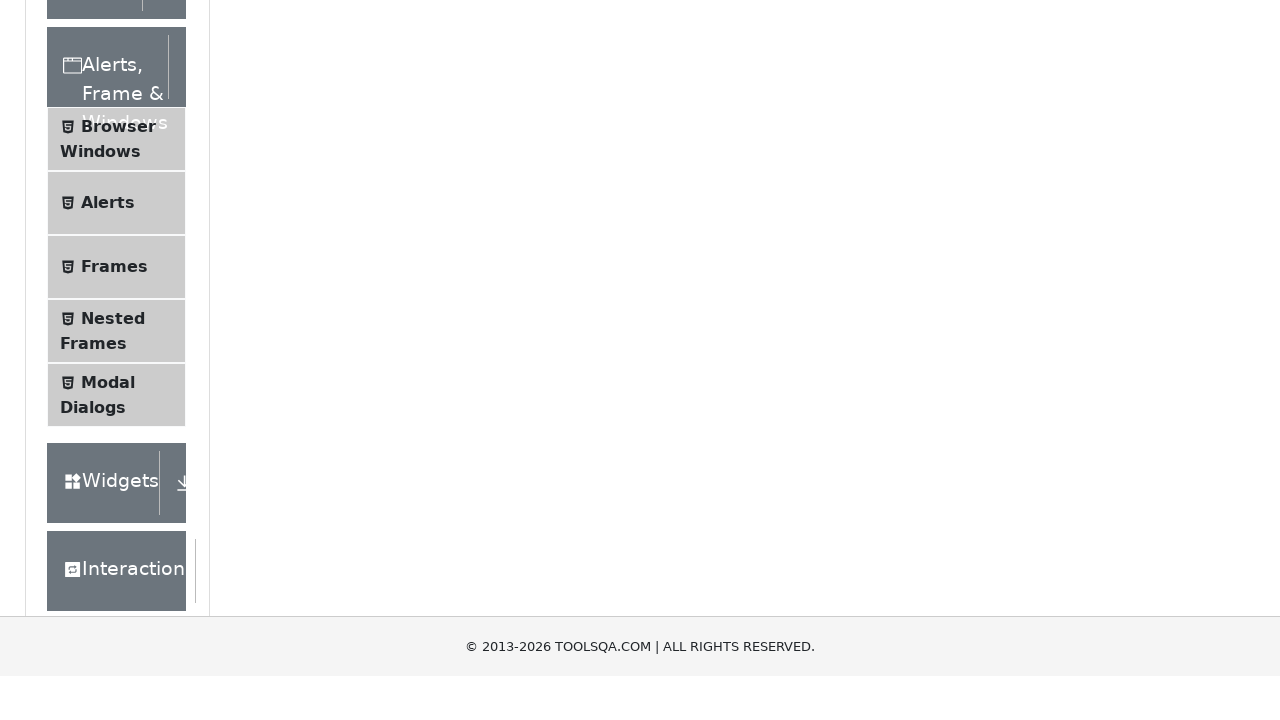

Clicked on Frames menu item at (114, 552) on xpath=//span[contains(.,'Frames')]
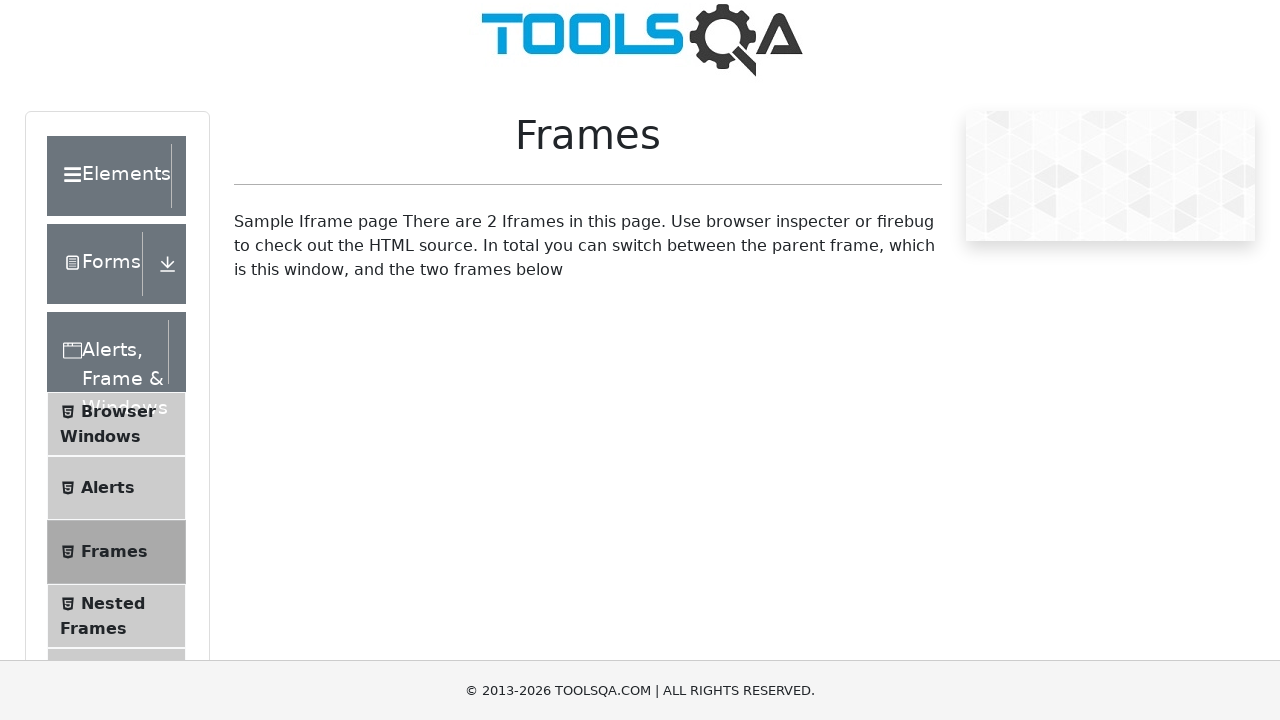

Located frame with id 'frame1'
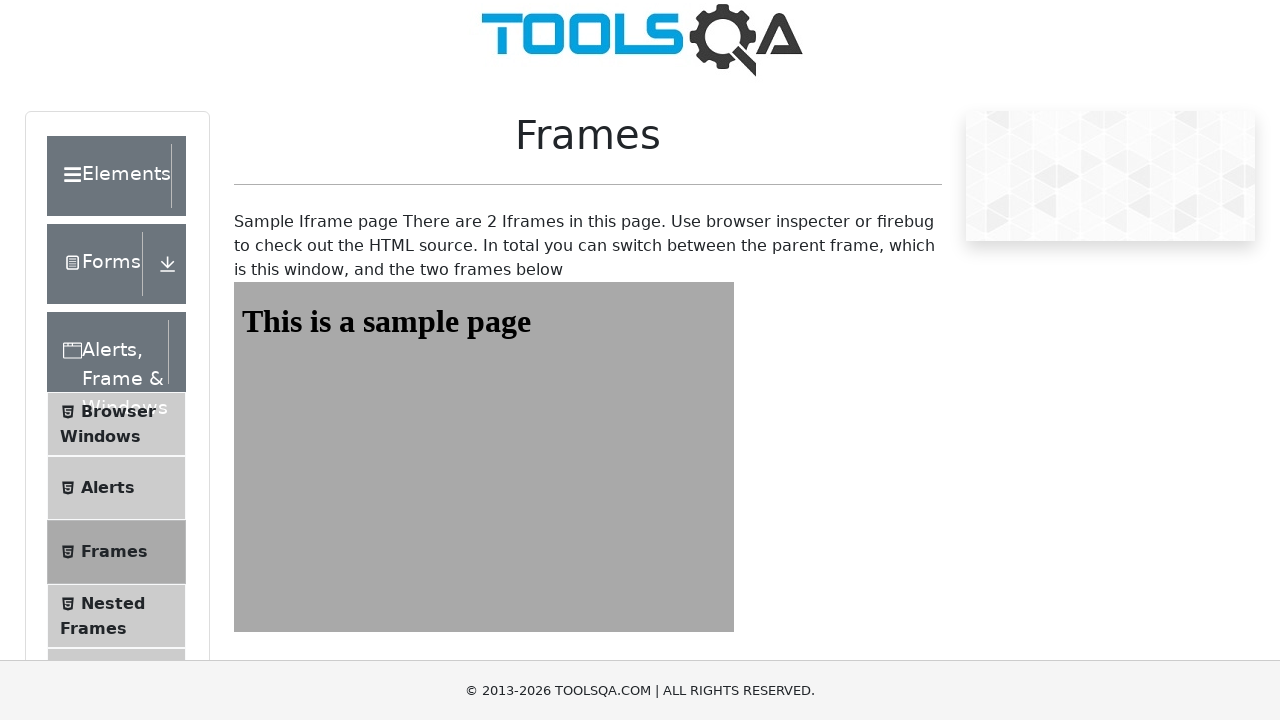

Located heading element with id 'sampleHeading' inside frame
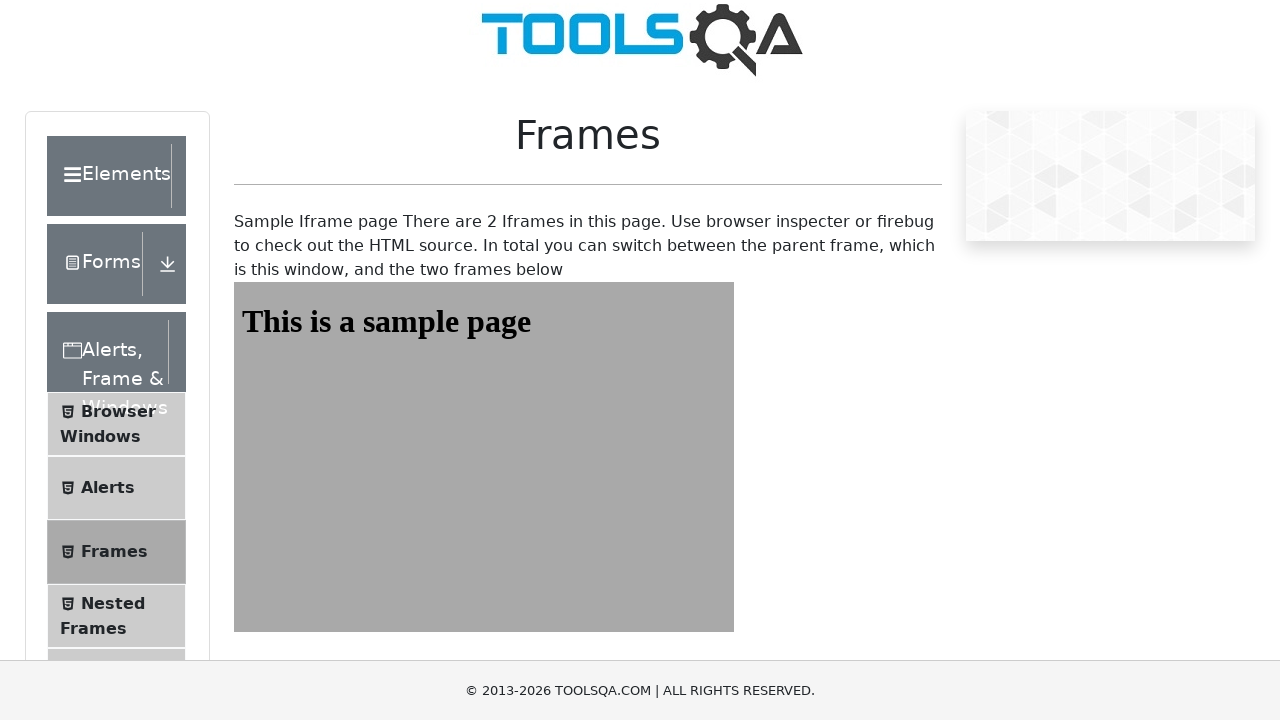

Retrieved heading text: 'This is a sample page'
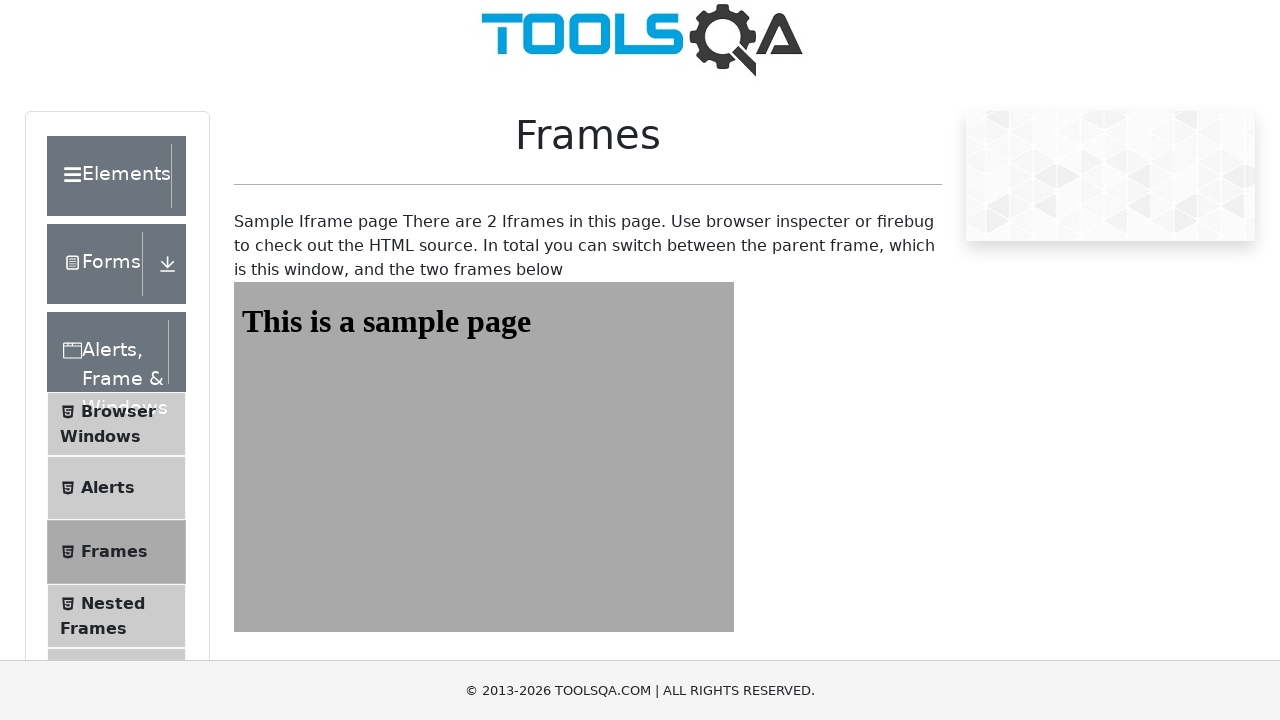

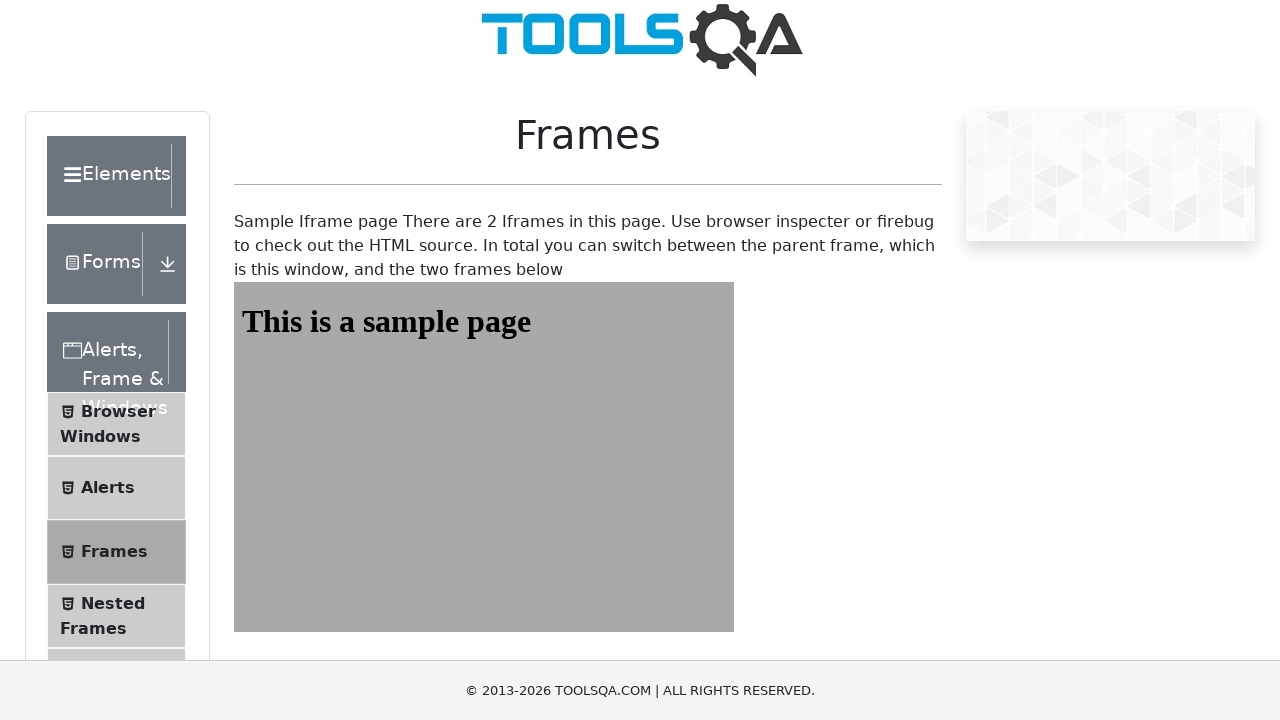